Tests state dropdown functionality by selecting Illinois, Virginia, and California in sequence, then verifies California is the final selected option

Starting URL: https://practice.cydeo.com/dropdown

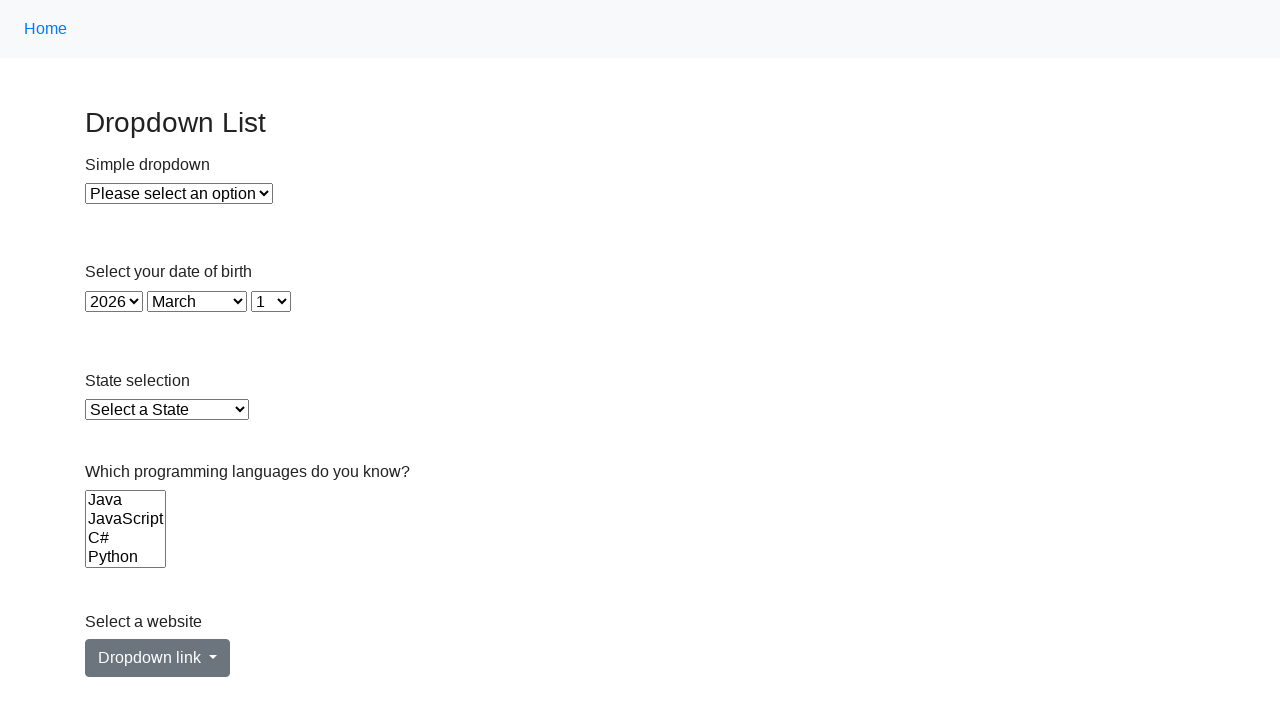

Selected Illinois from state dropdown by visible text on select#state
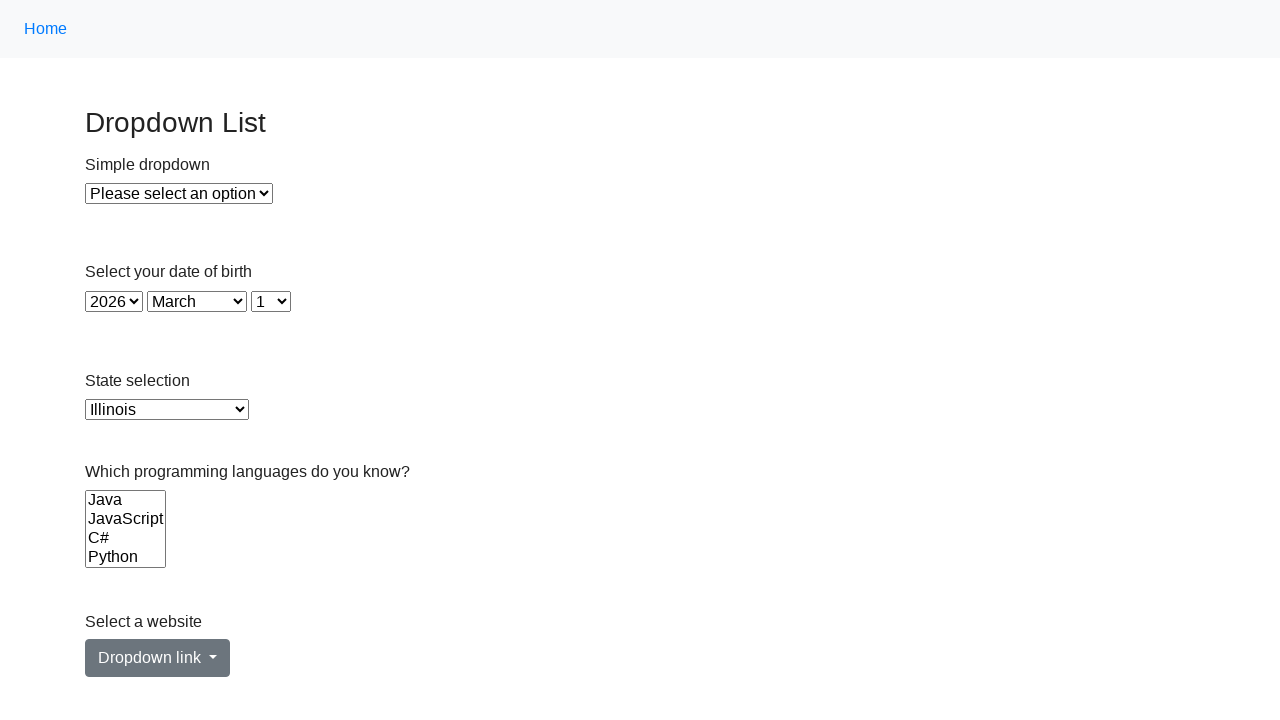

Selected Virginia from state dropdown by value on select#state
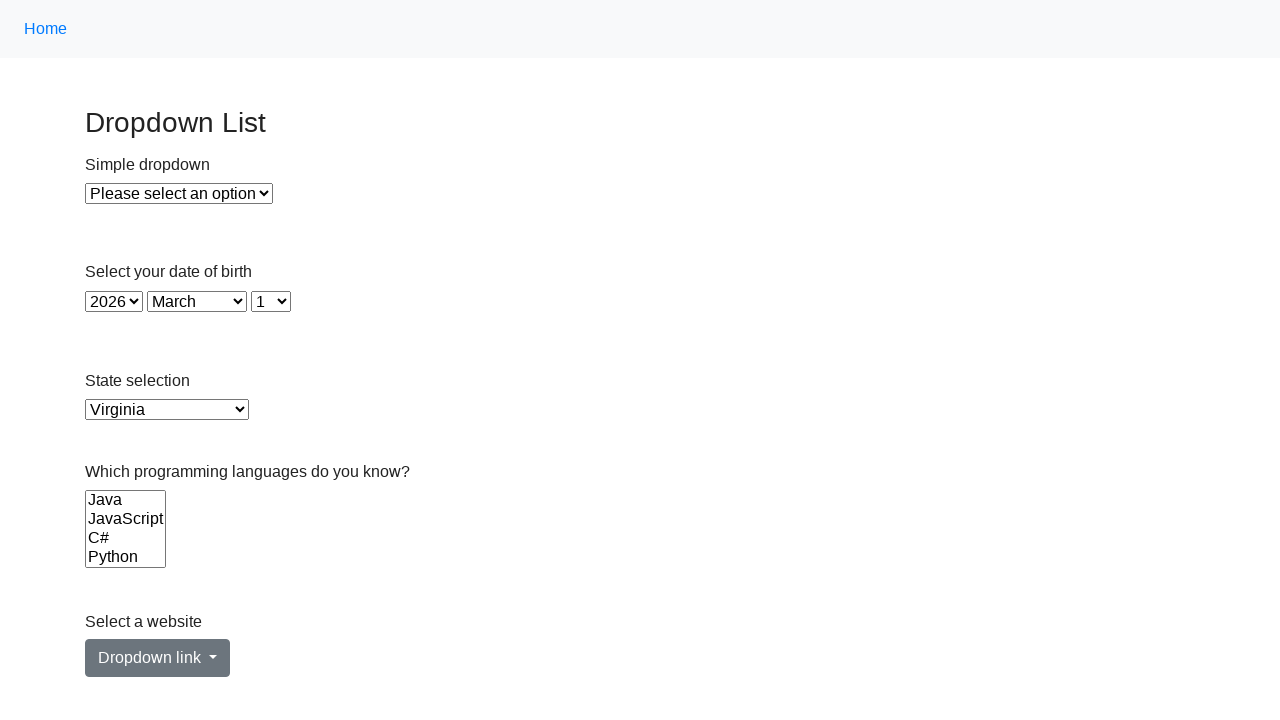

Selected California from state dropdown by index on select#state
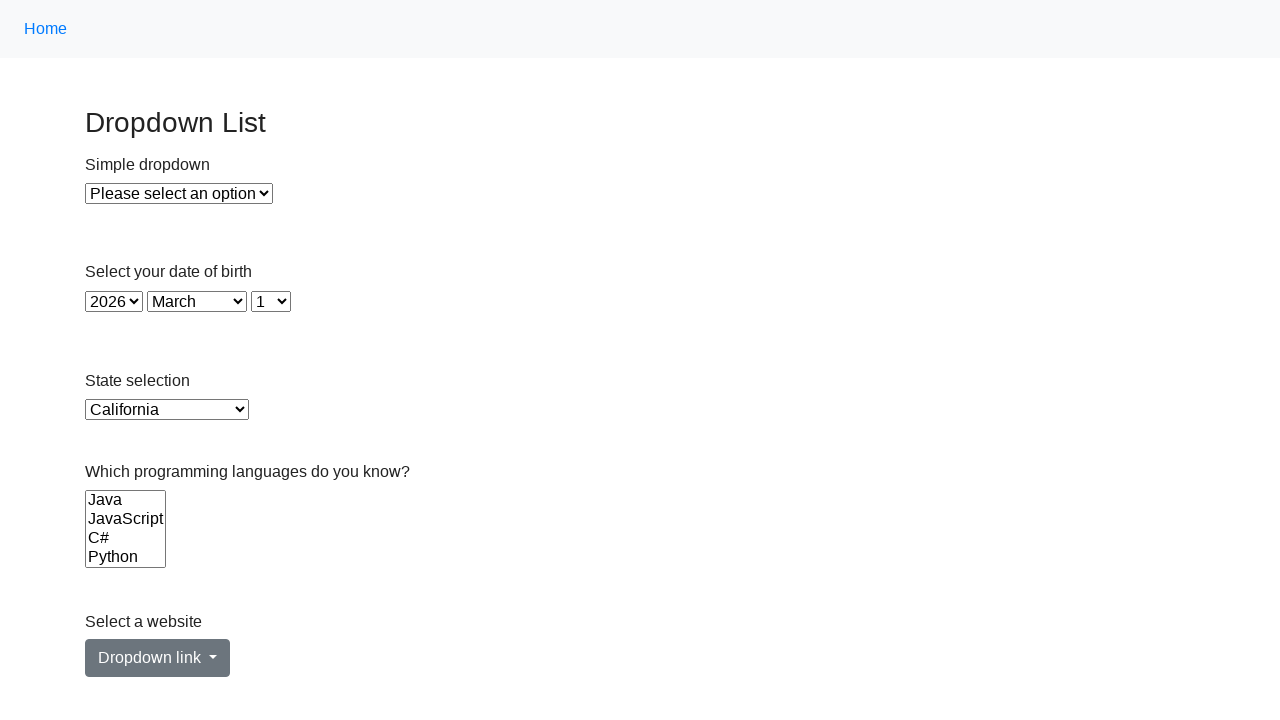

Retrieved selected state value from dropdown
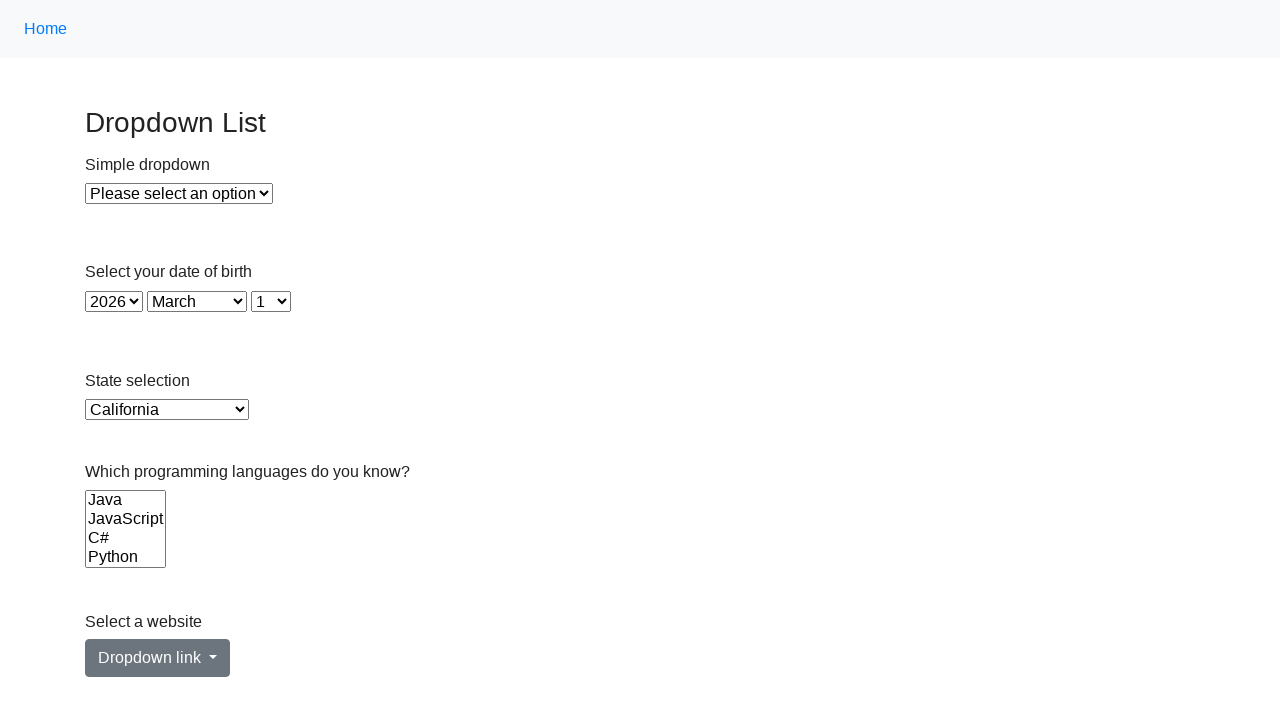

Verified California is the final selected option
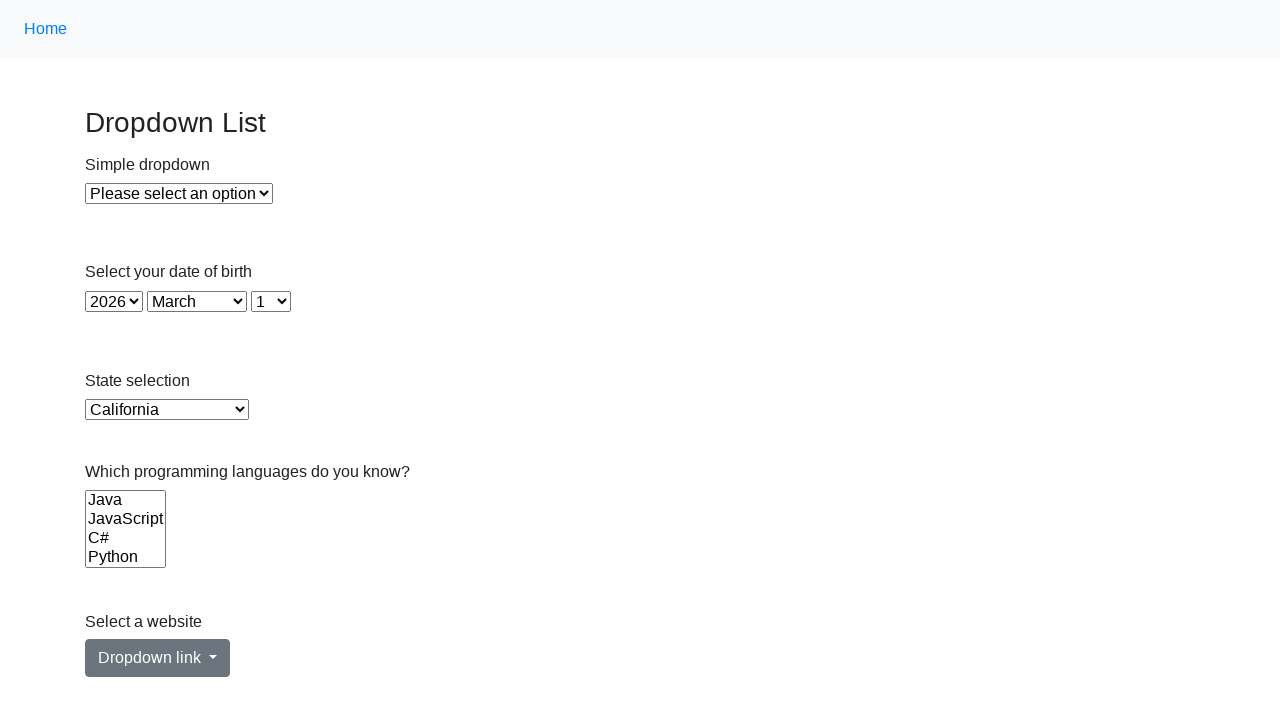

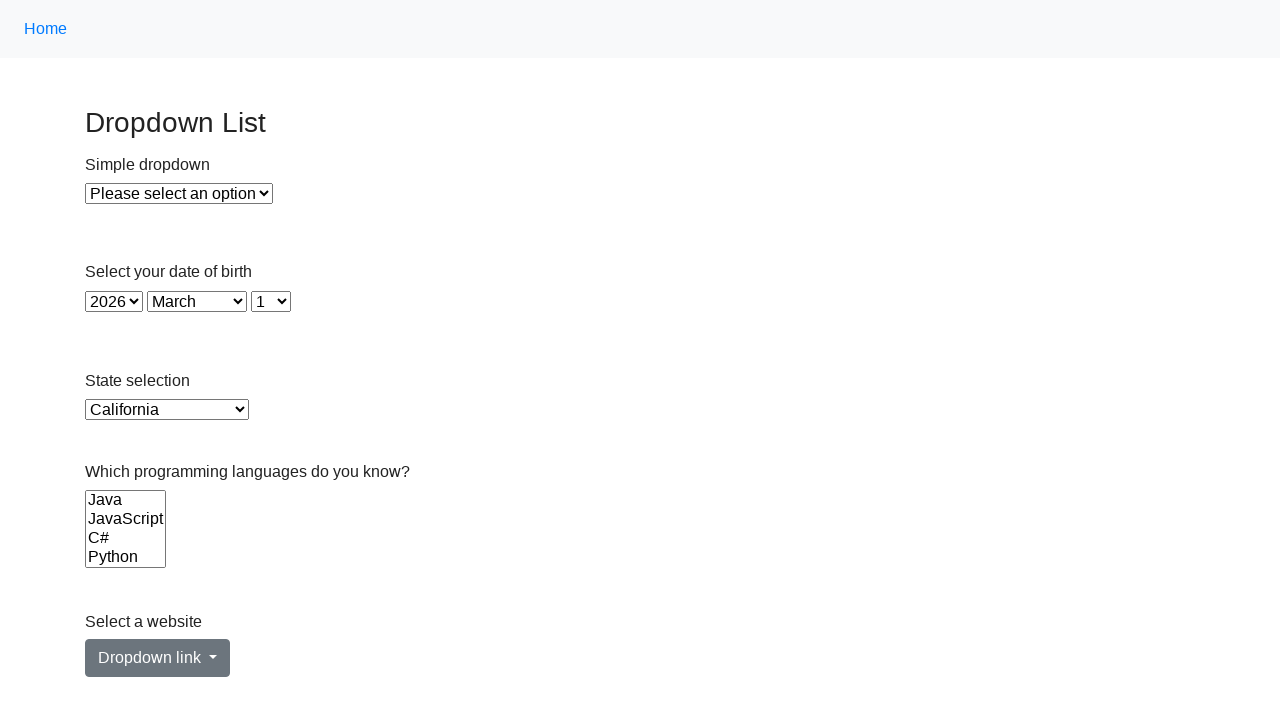